Tests form submission with empty fields to verify handling of blank inputs

Starting URL: https://lm.skillbox.cc/qa_tester/module02/homework1/

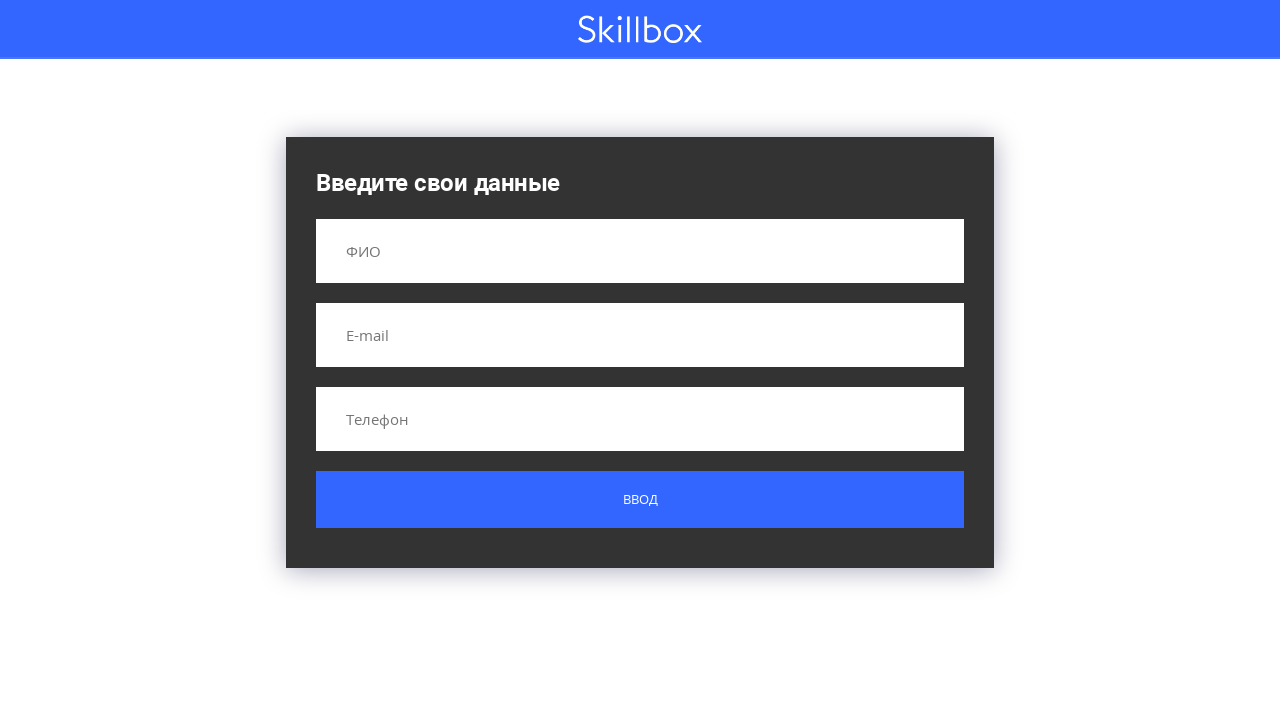

Navigated to form page
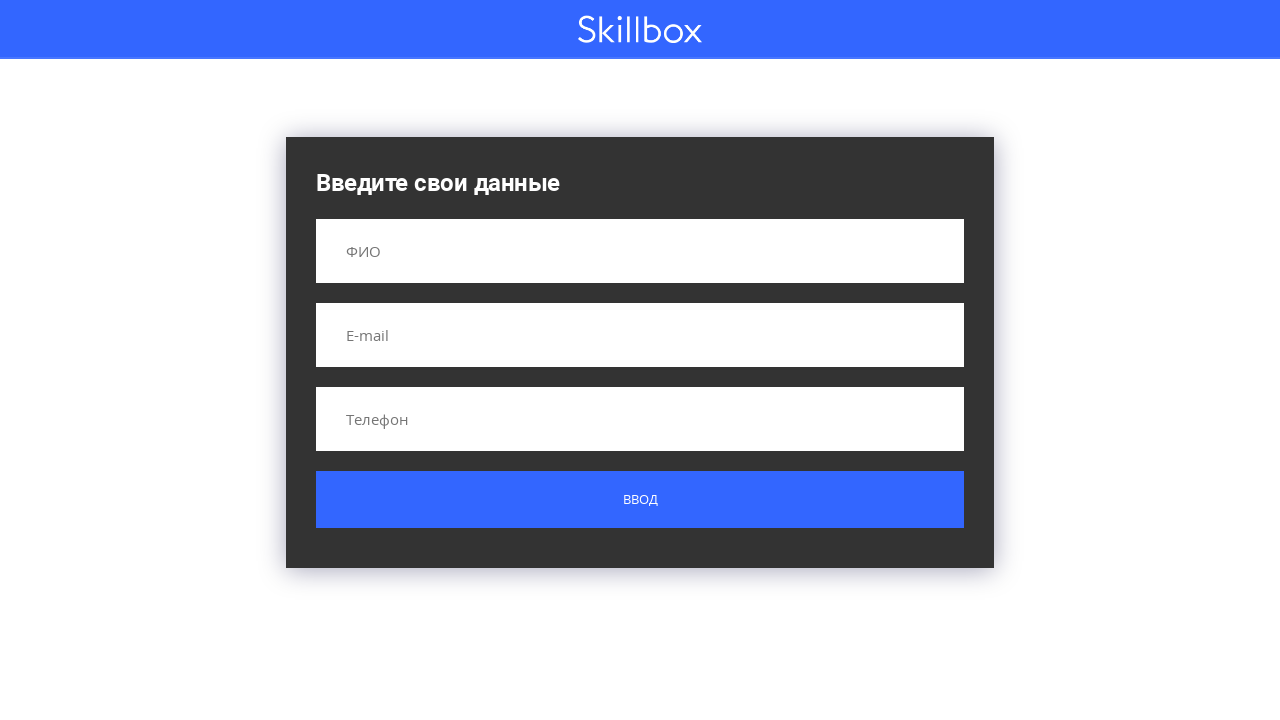

Filled name field with empty string on input[name='name']
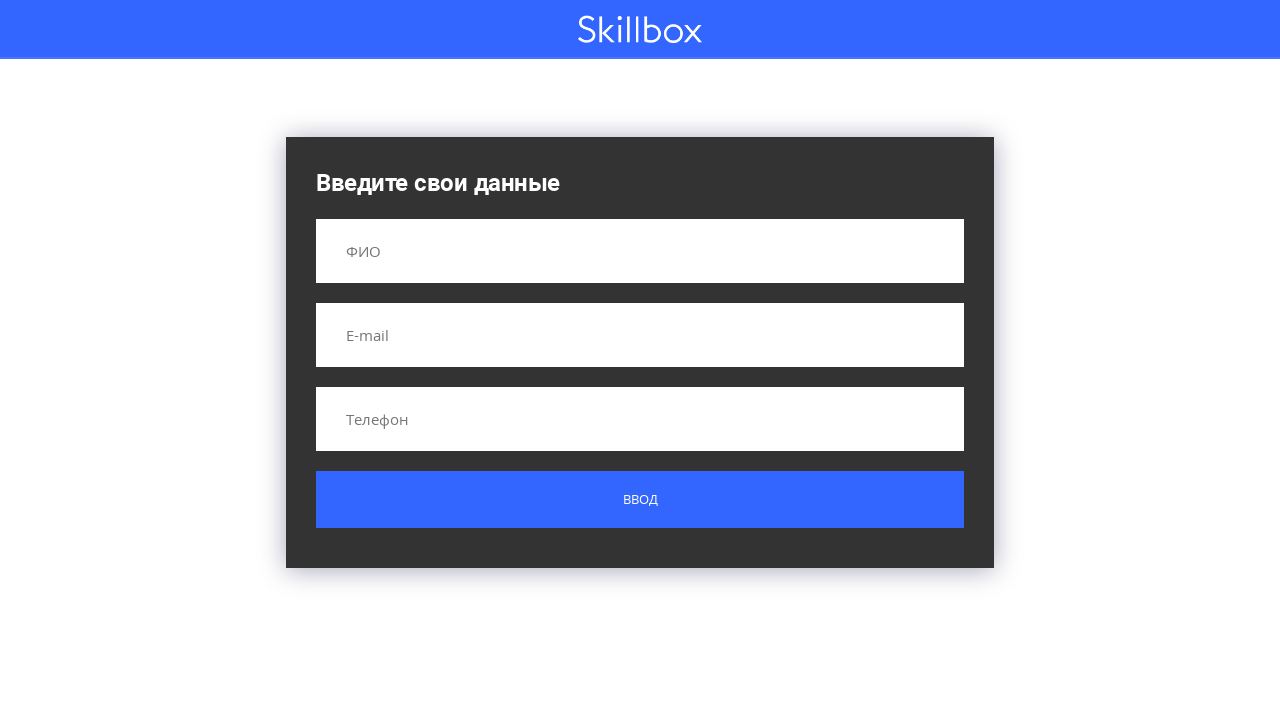

Filled email field with empty string on input[name='email']
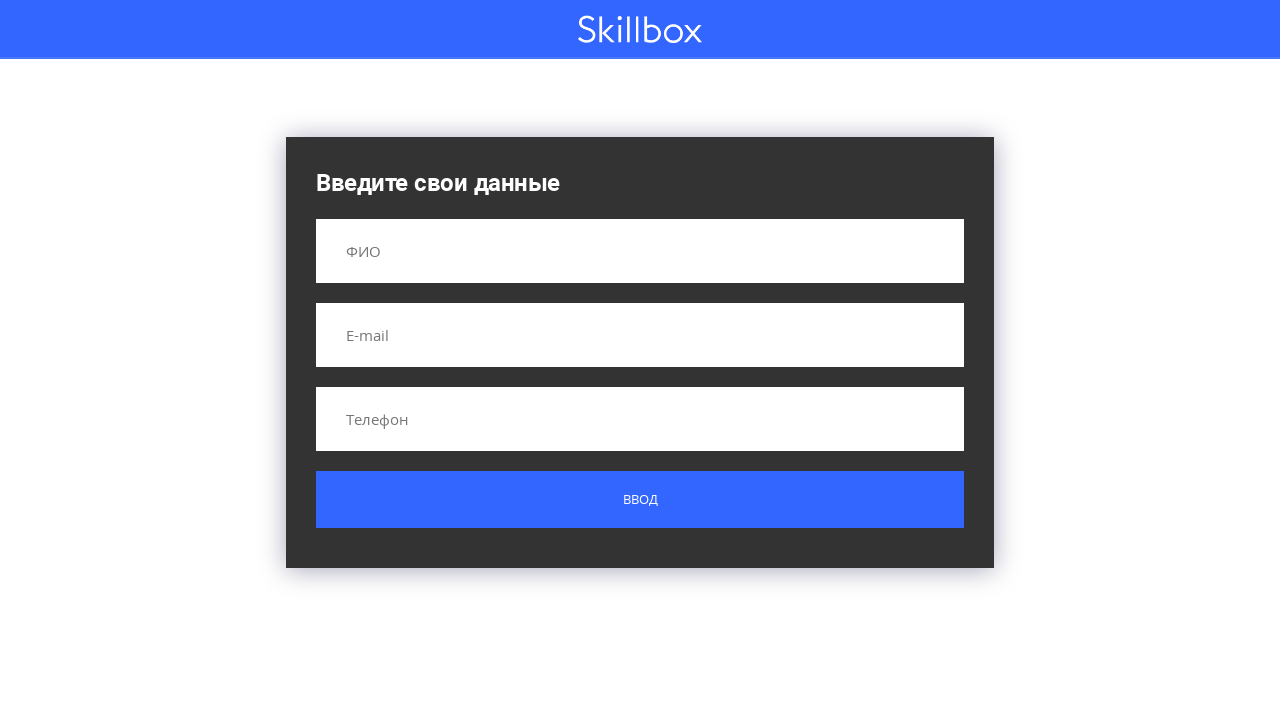

Filled phone field with empty string on input[name='phone']
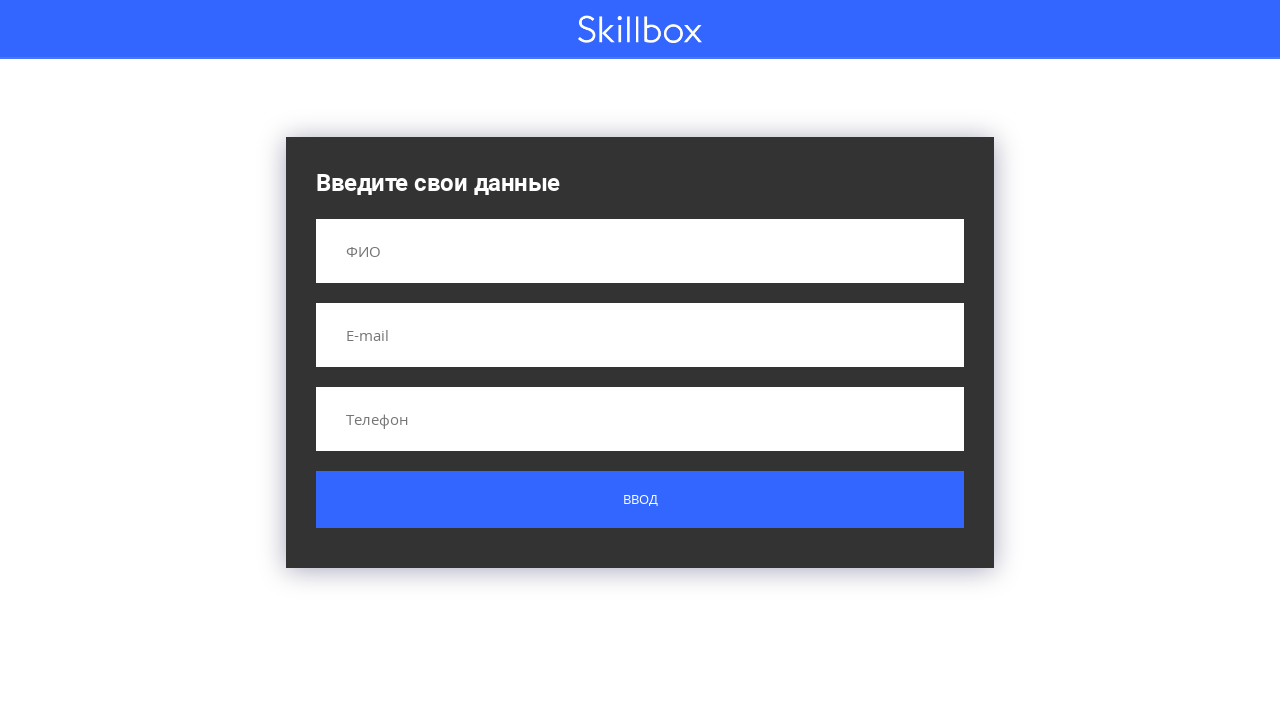

Clicked submit button to test blank form submission at (640, 500) on .button
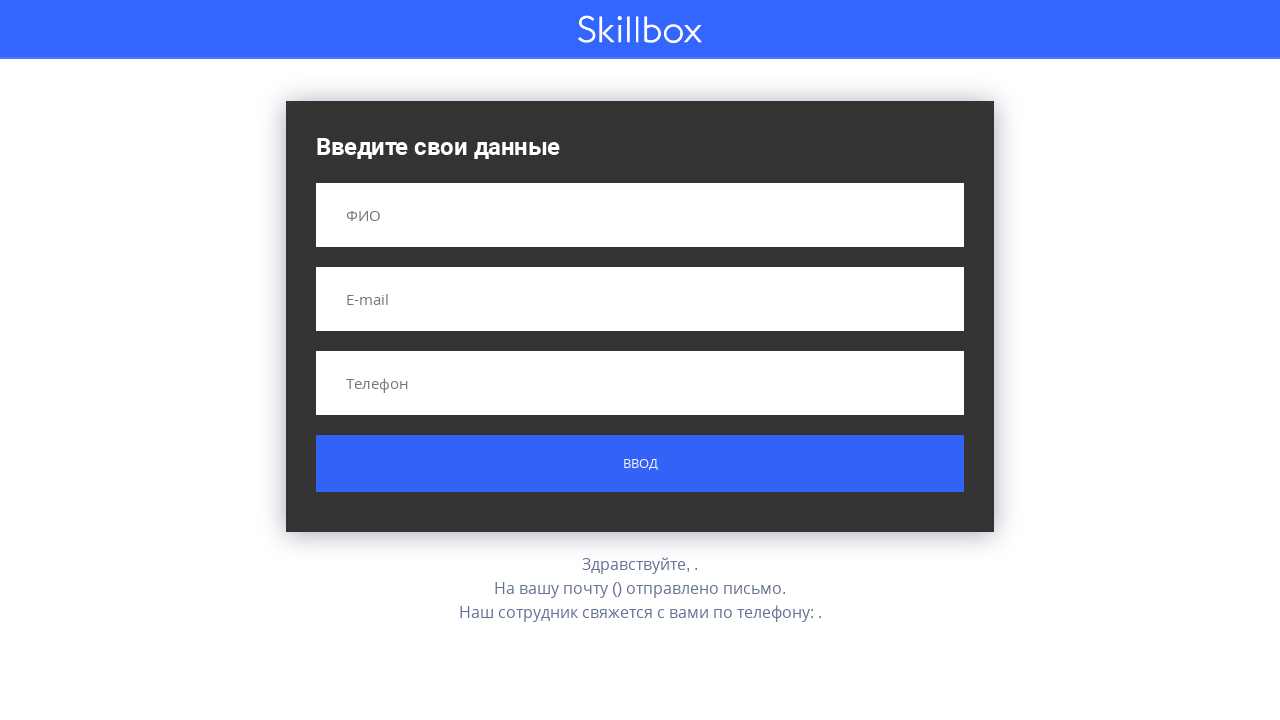

Result message appeared after submitting empty form
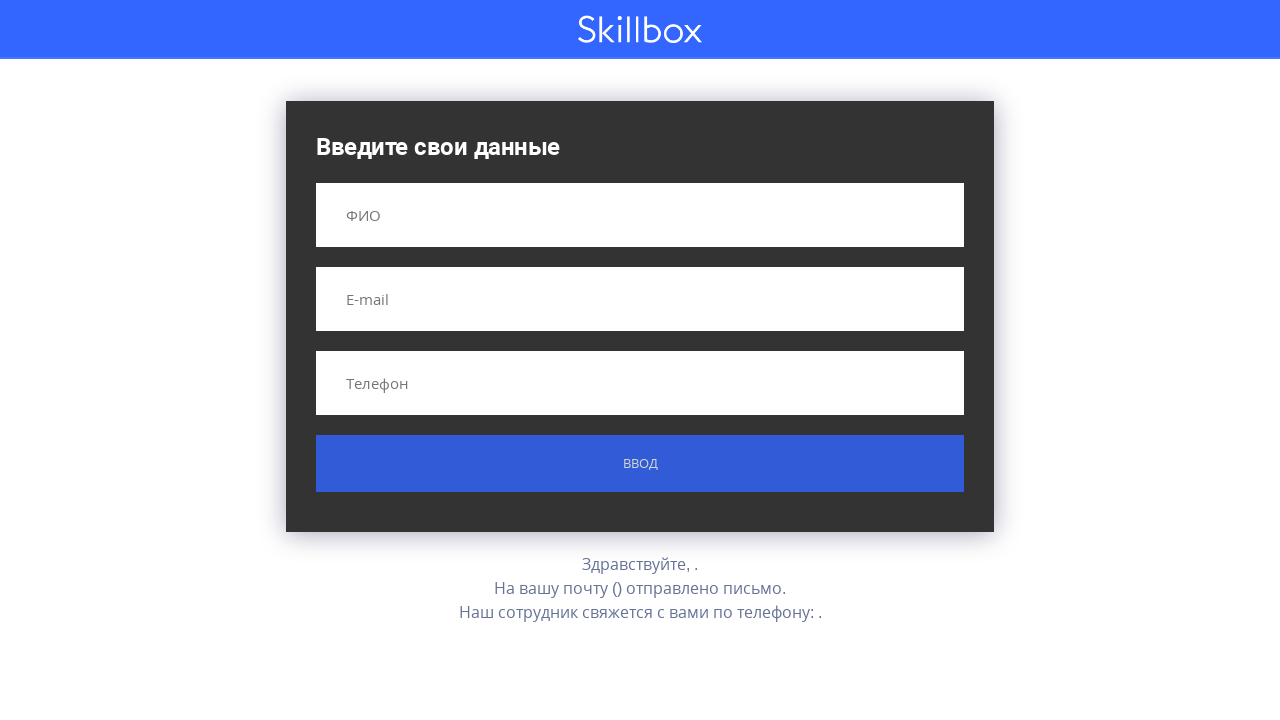

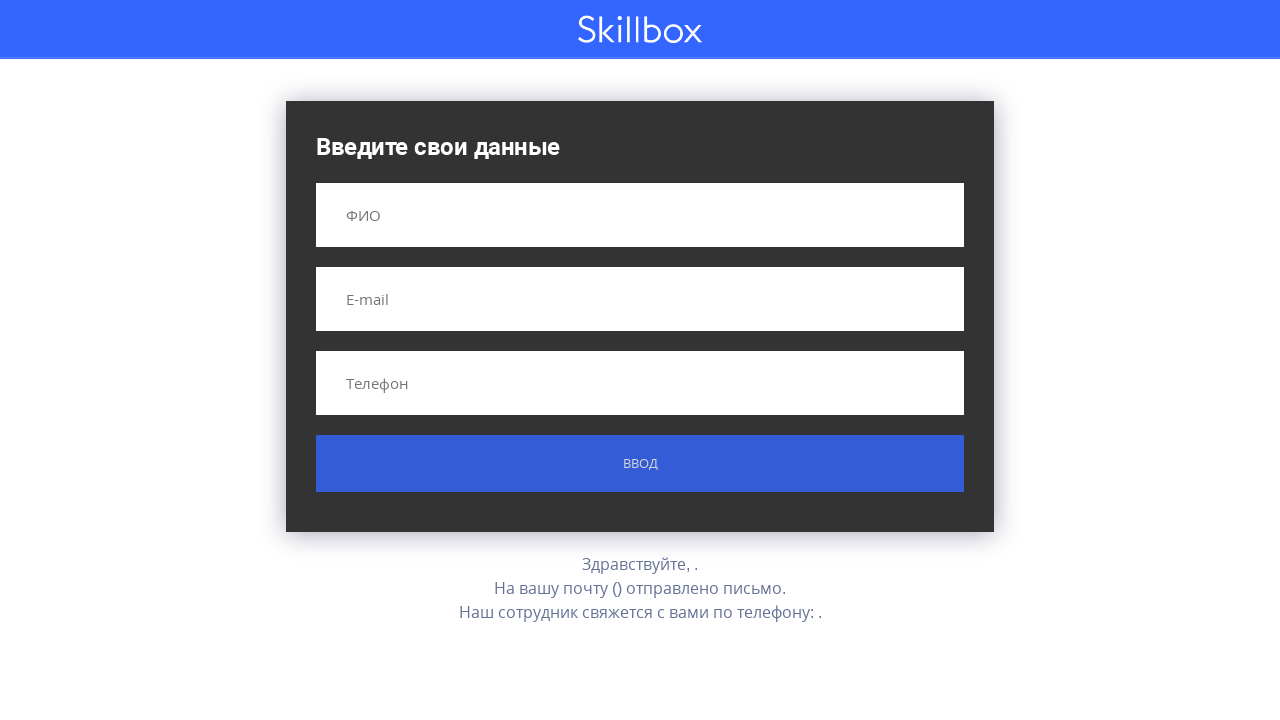